Tests alert and confirm dialog handling by triggering alerts, reading their text, and accepting or dismissing them

Starting URL: https://rahulshettyacademy.com/AutomationPractice/

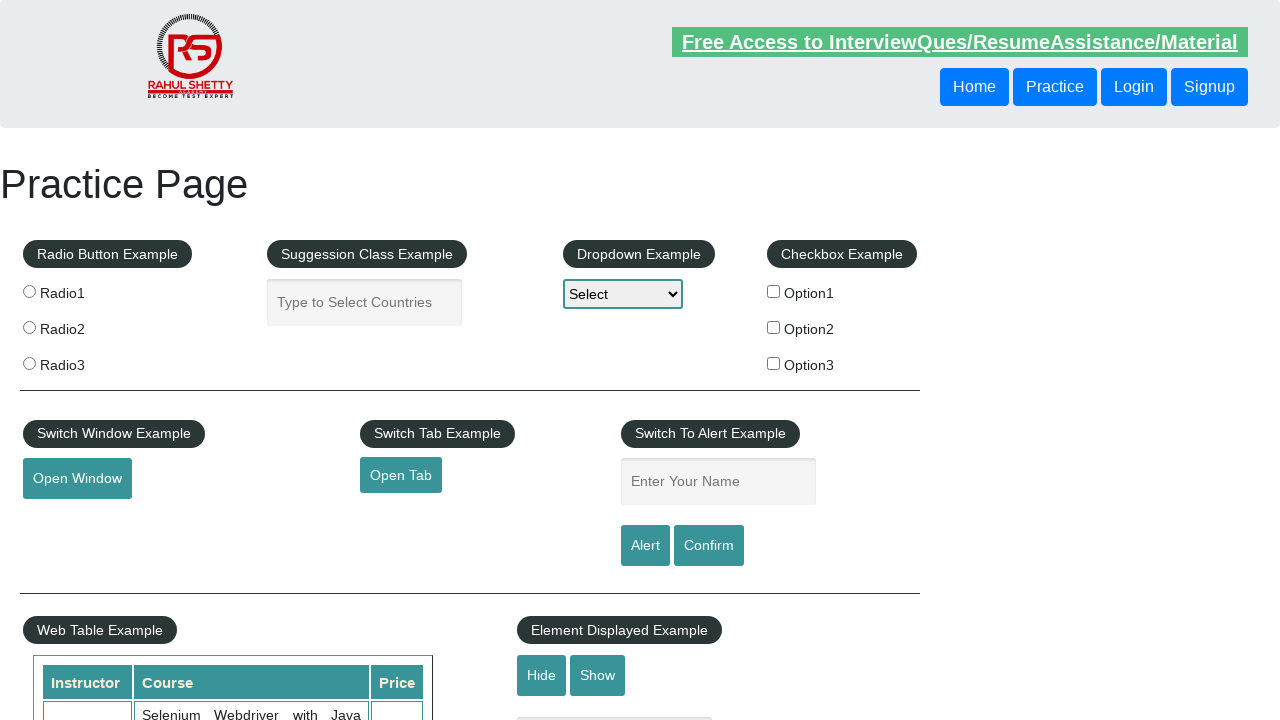

Filled name field with 'Balwant singh' for alert test on #name
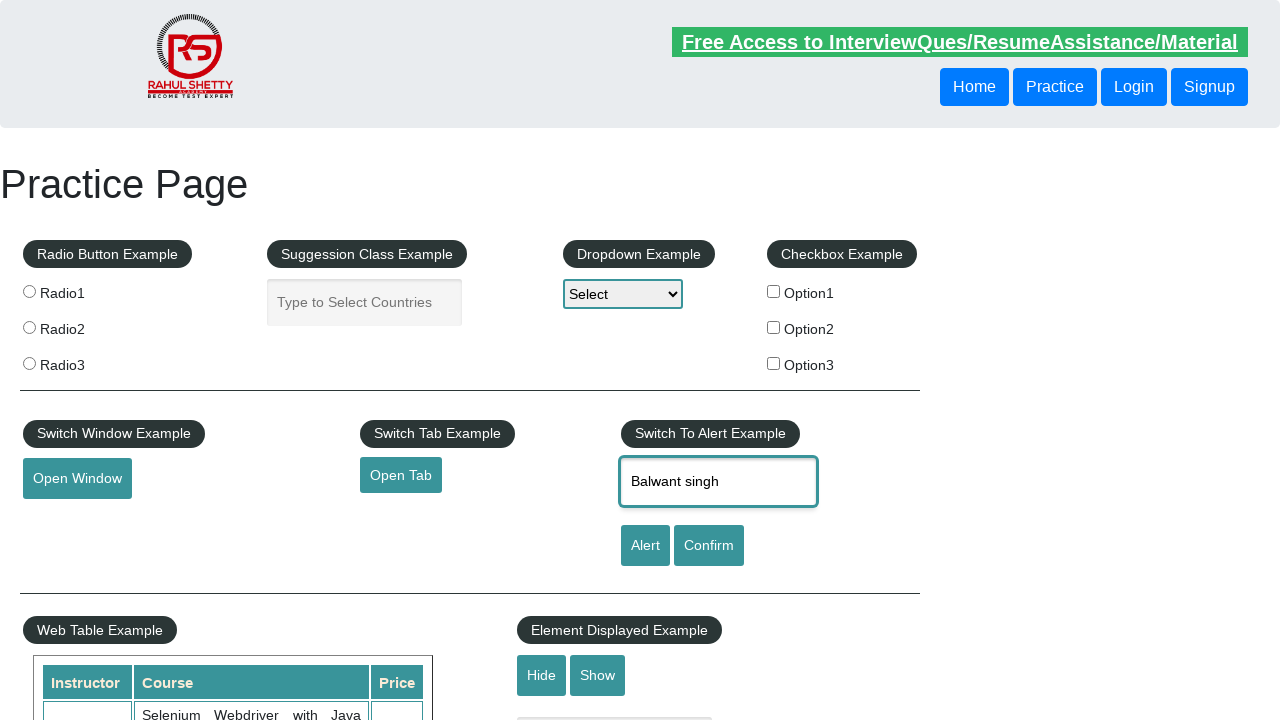

Clicked alert button to trigger alert dialog at (645, 546) on [id='alertbtn']
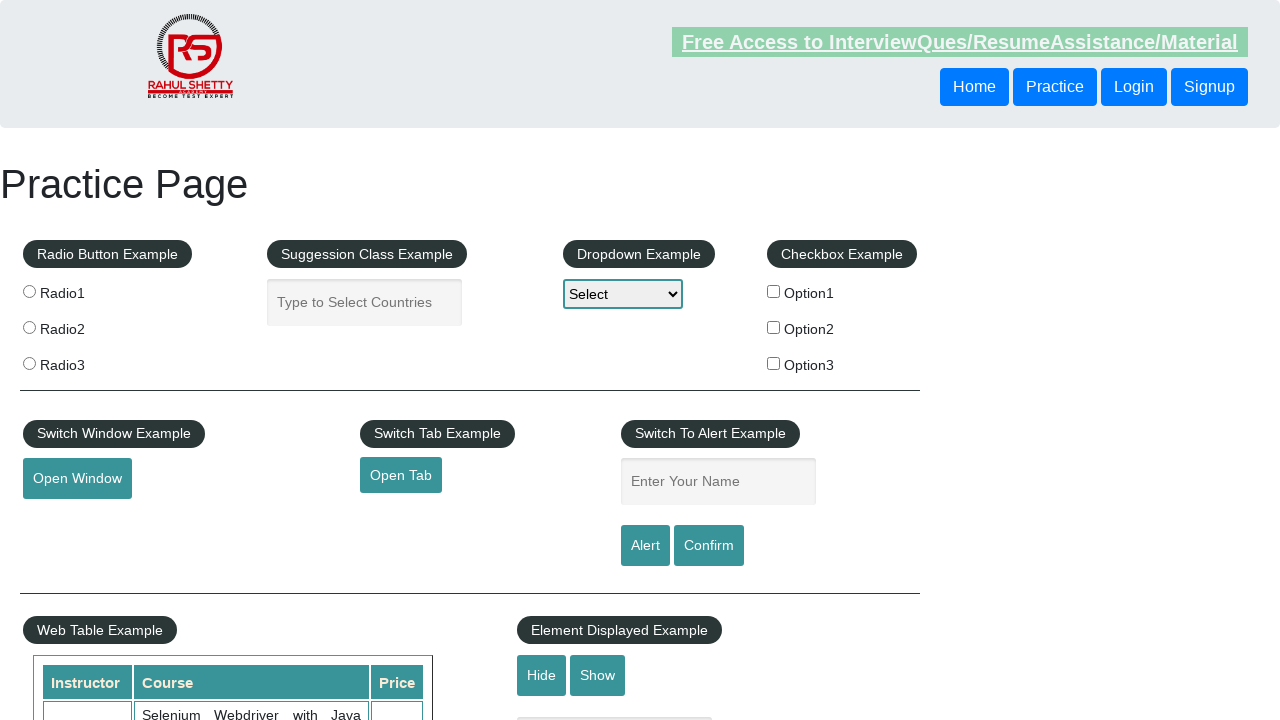

Set up dialog handler to accept alert
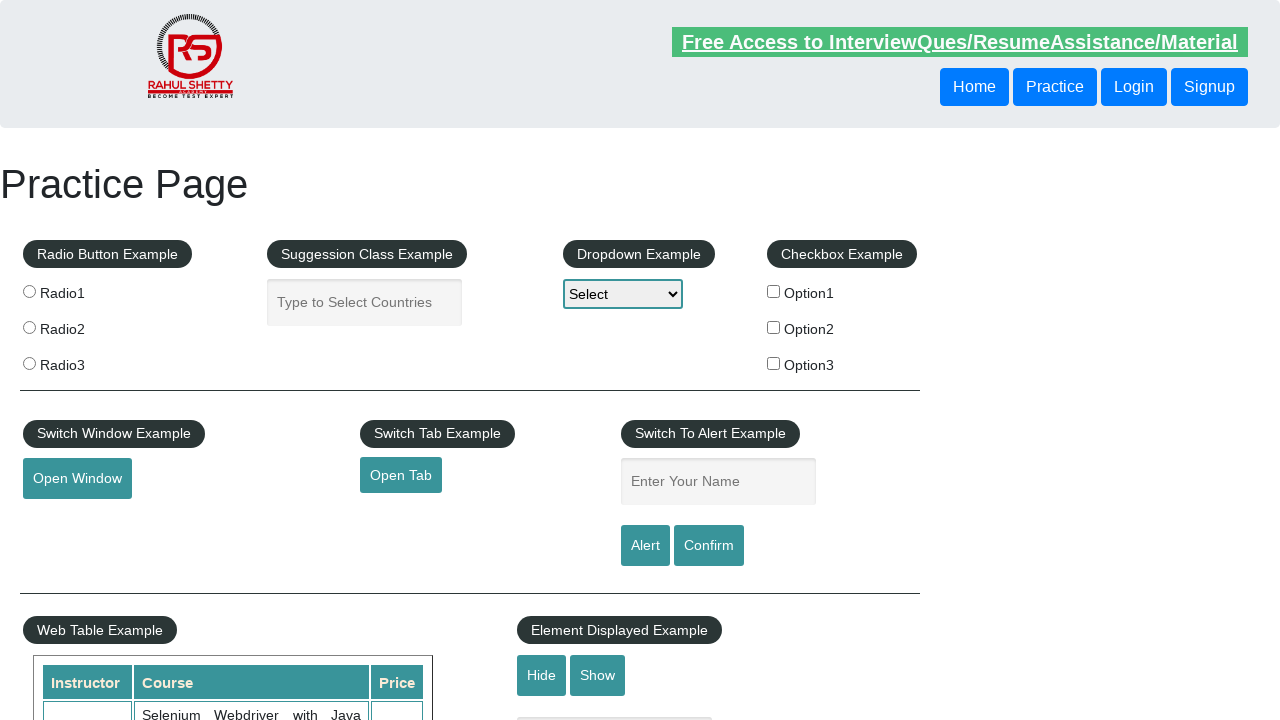

Filled name field with 'Balwant singh' for confirm test on #name
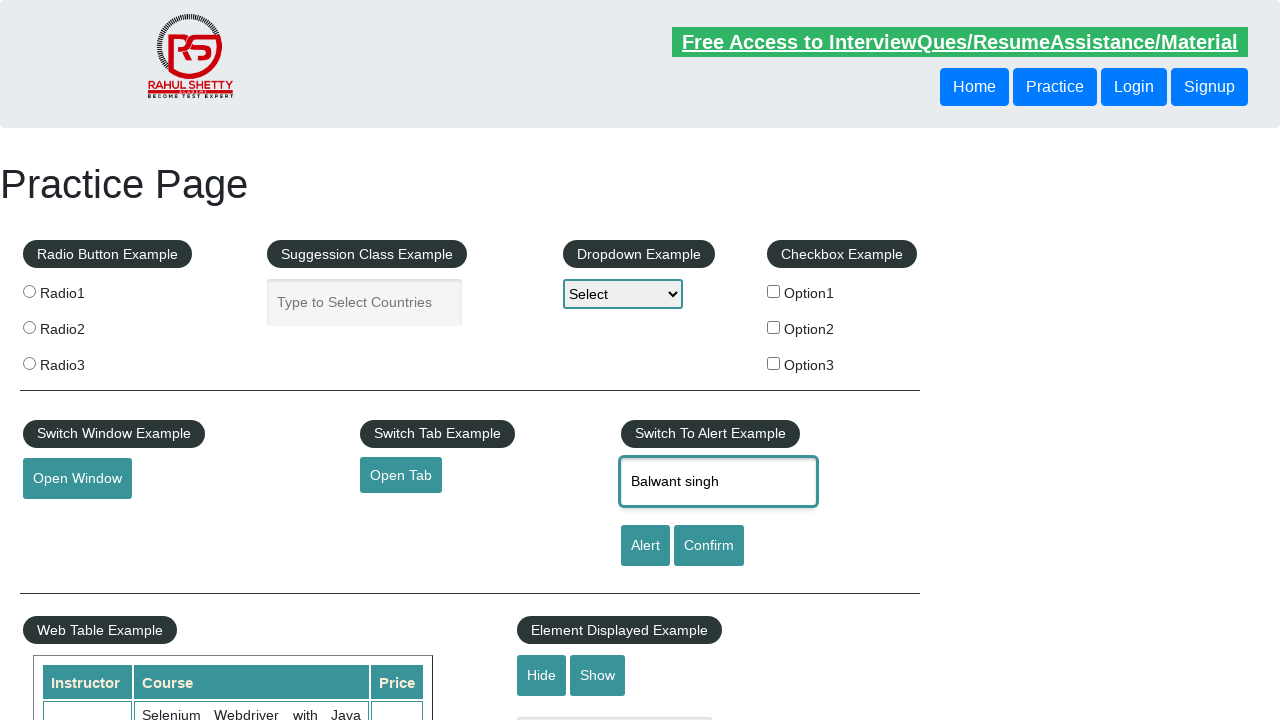

Clicked confirm button to trigger confirm dialog at (709, 546) on #confirmbtn
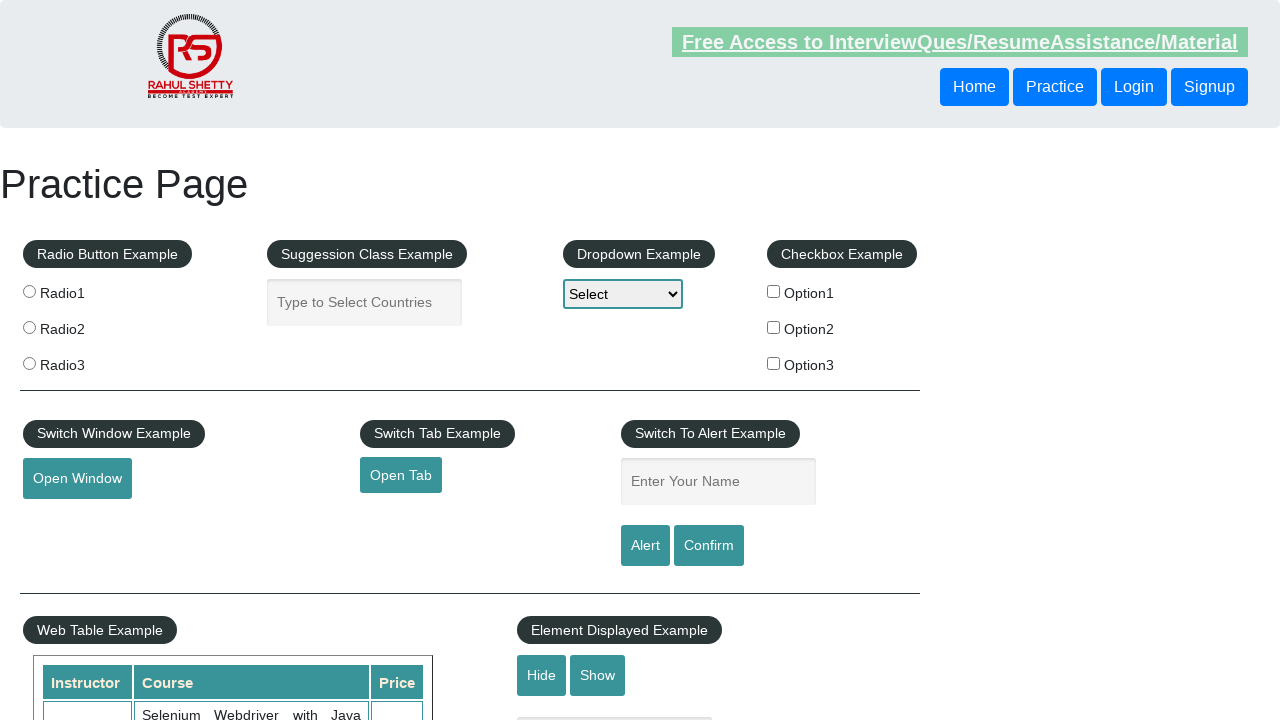

Set up dialog handler to dismiss confirm dialog
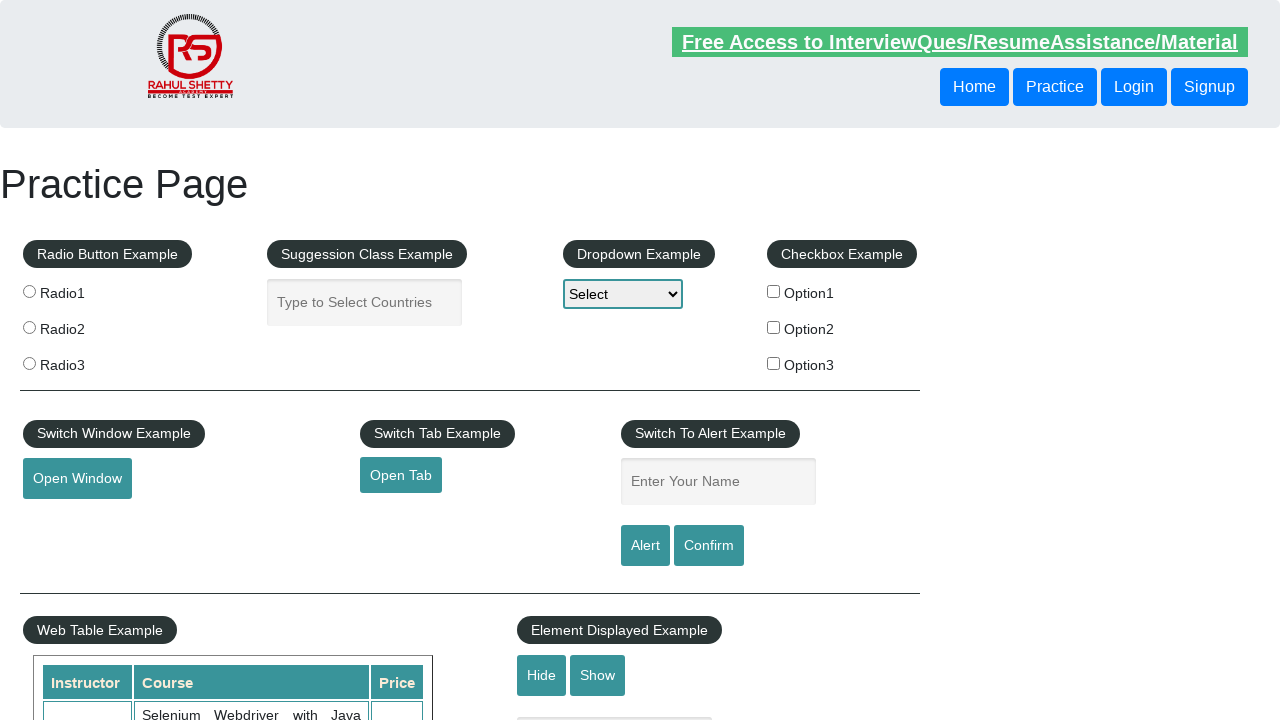

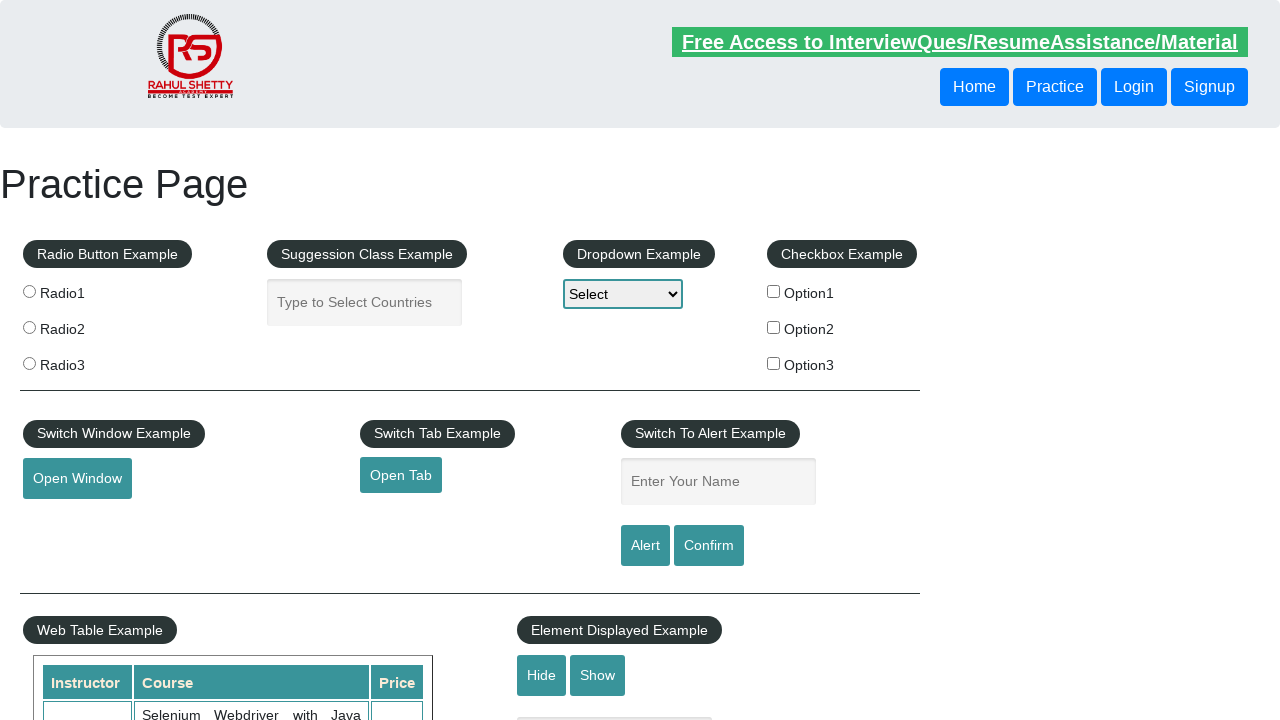